Tests search functionality by entering "bank" as a search term and verifying that search results are found

Starting URL: http://zero.webappsecurity.com/index.html

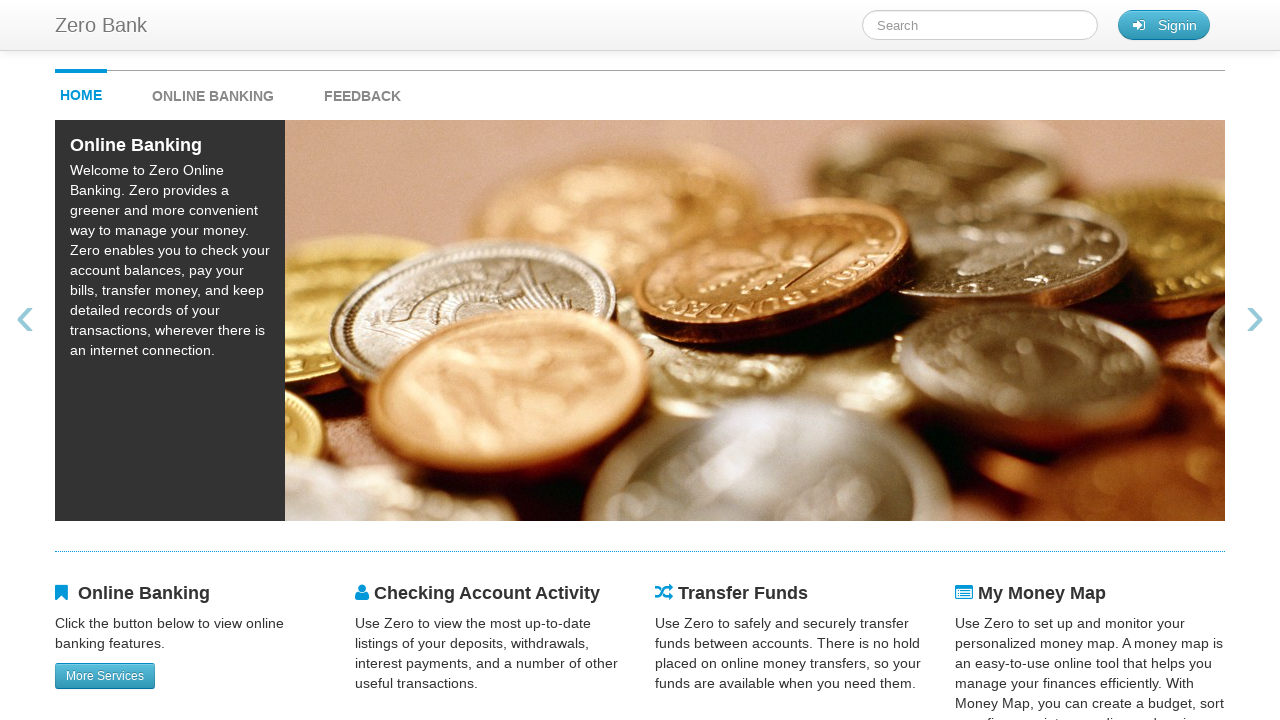

Filled search term field with 'bank' on #searchTerm
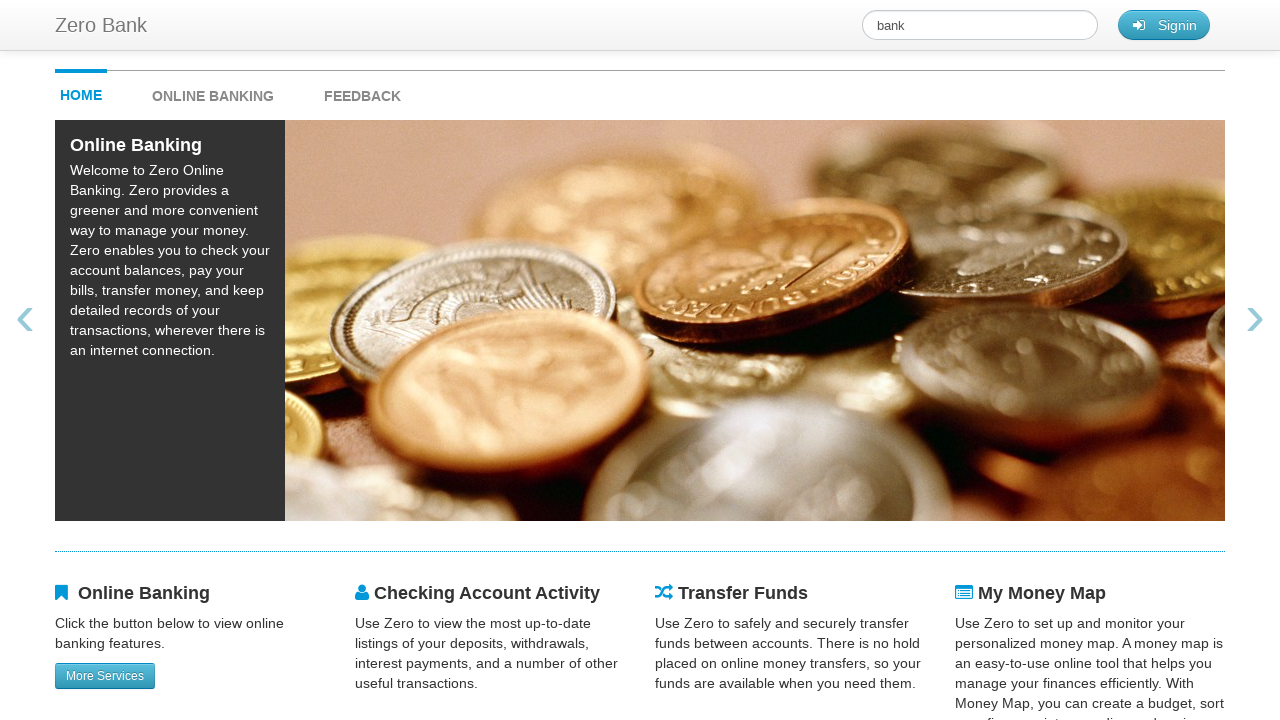

Pressed Enter to submit search
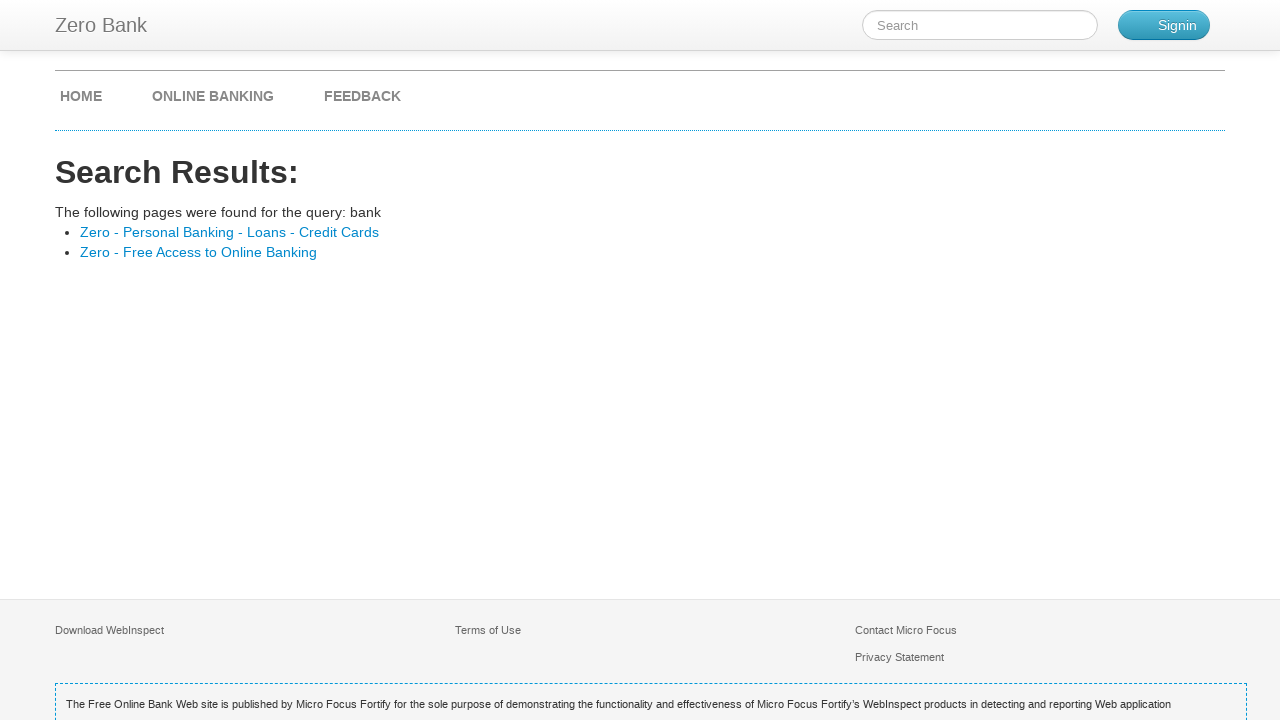

Search results loaded successfully
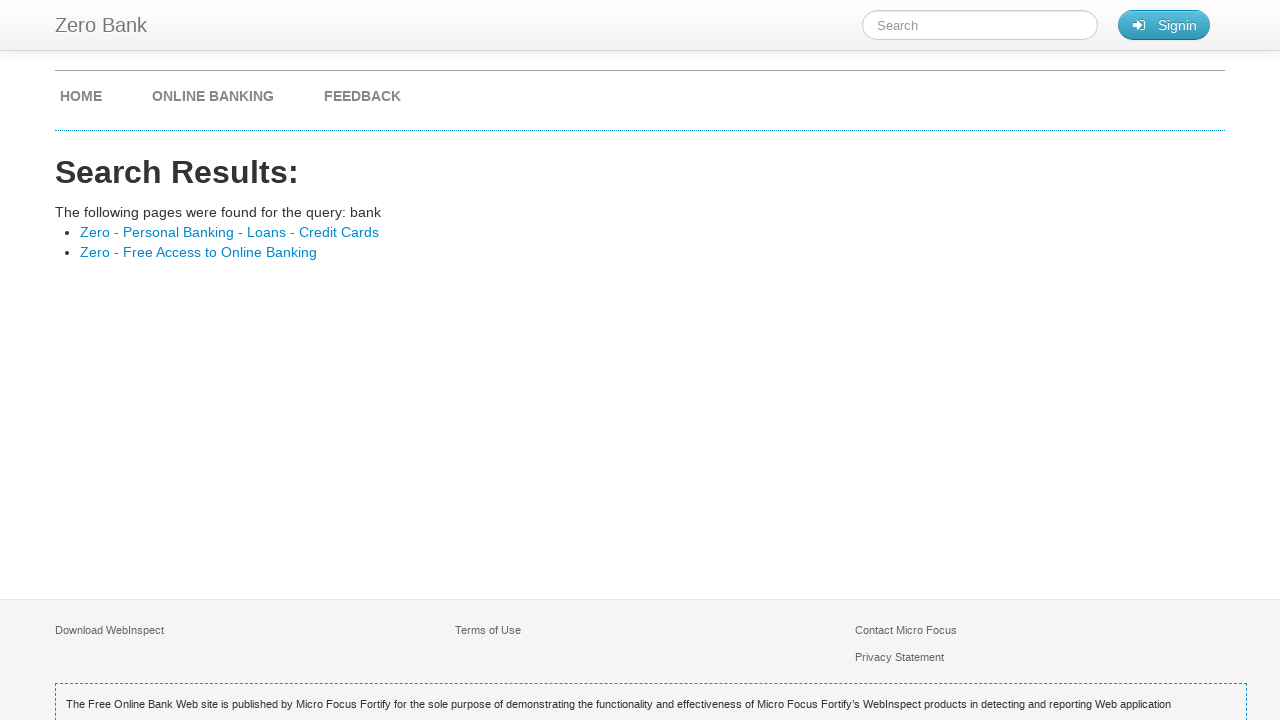

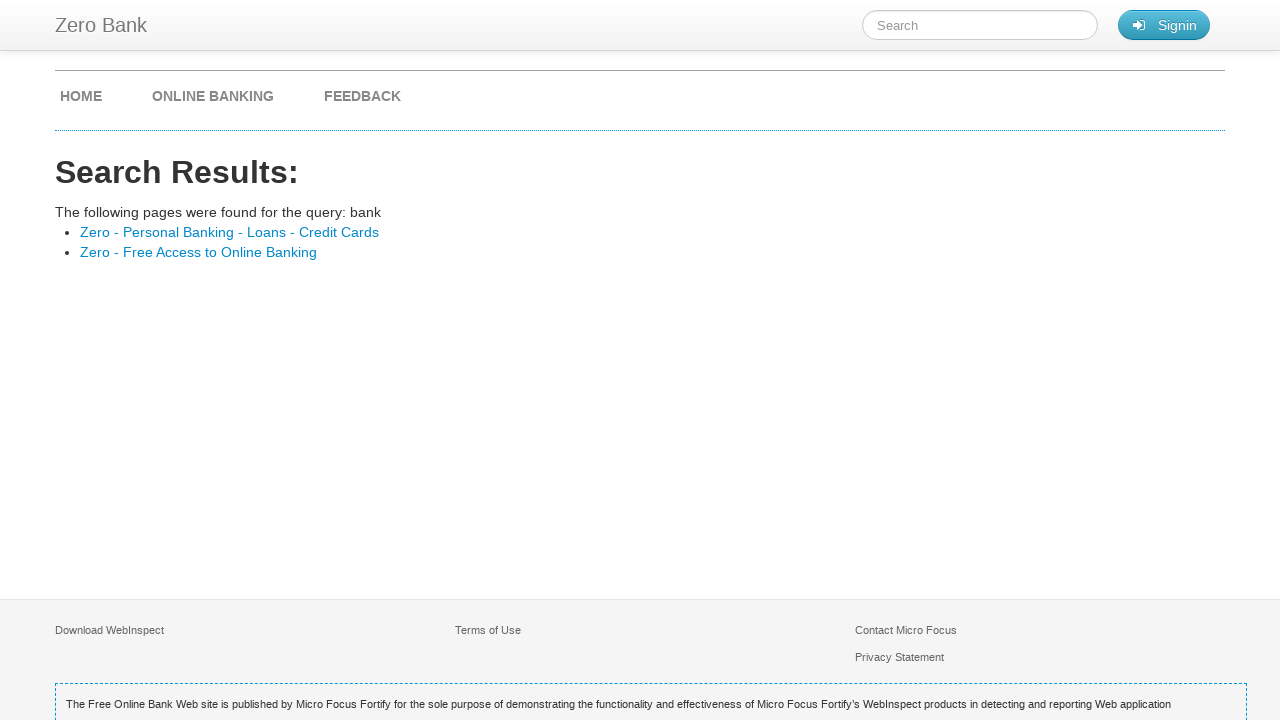